Tests the DemoQA text box form by navigating to the Elements section, clicking on Text Box, filling out user information fields (name, email, current address, permanent address), and submitting the form.

Starting URL: https://demoqa.com/

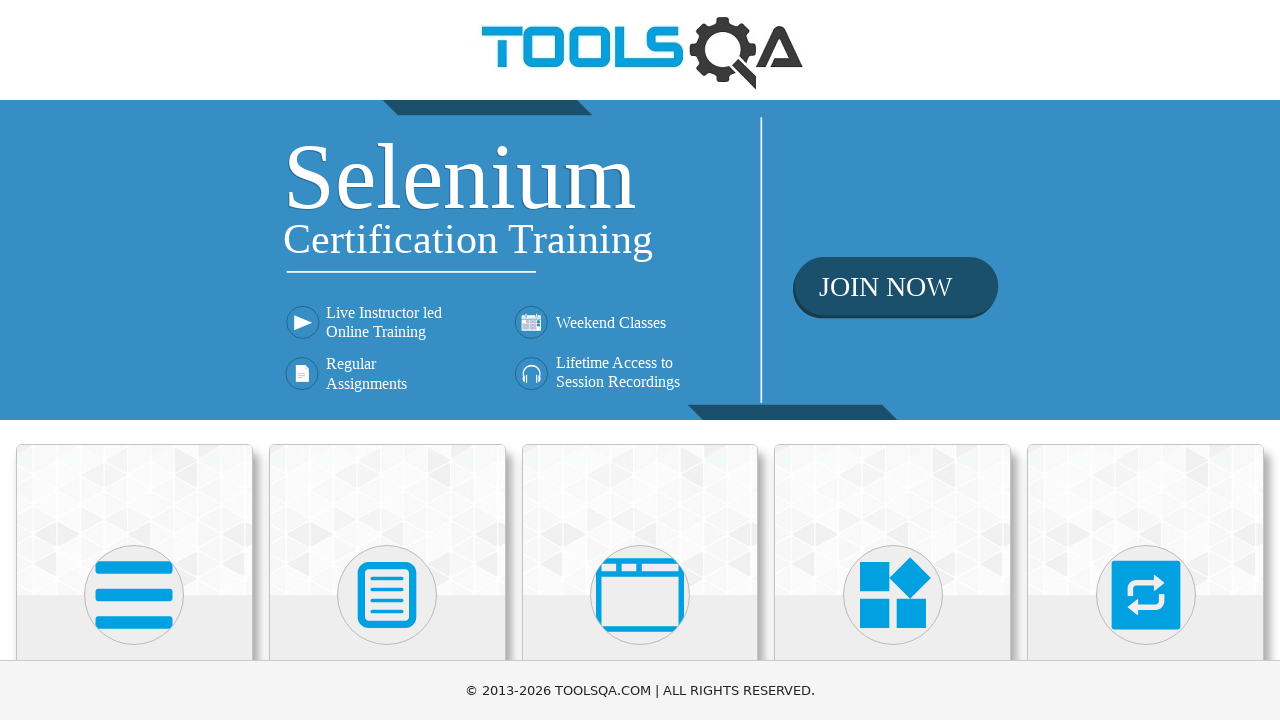

Scrolled down 500px to view Elements section
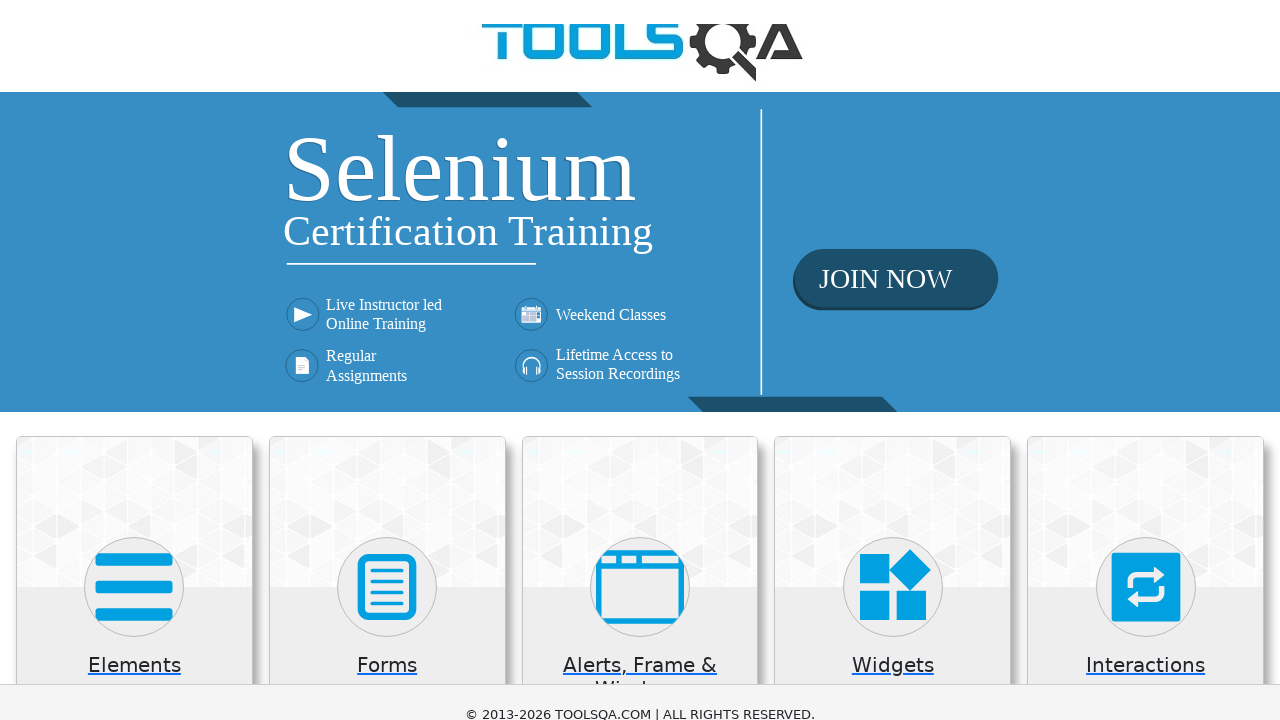

Clicked on Elements card at (134, 95) on xpath=//*[name()='path' and contains(@d,'M16 132h41')]
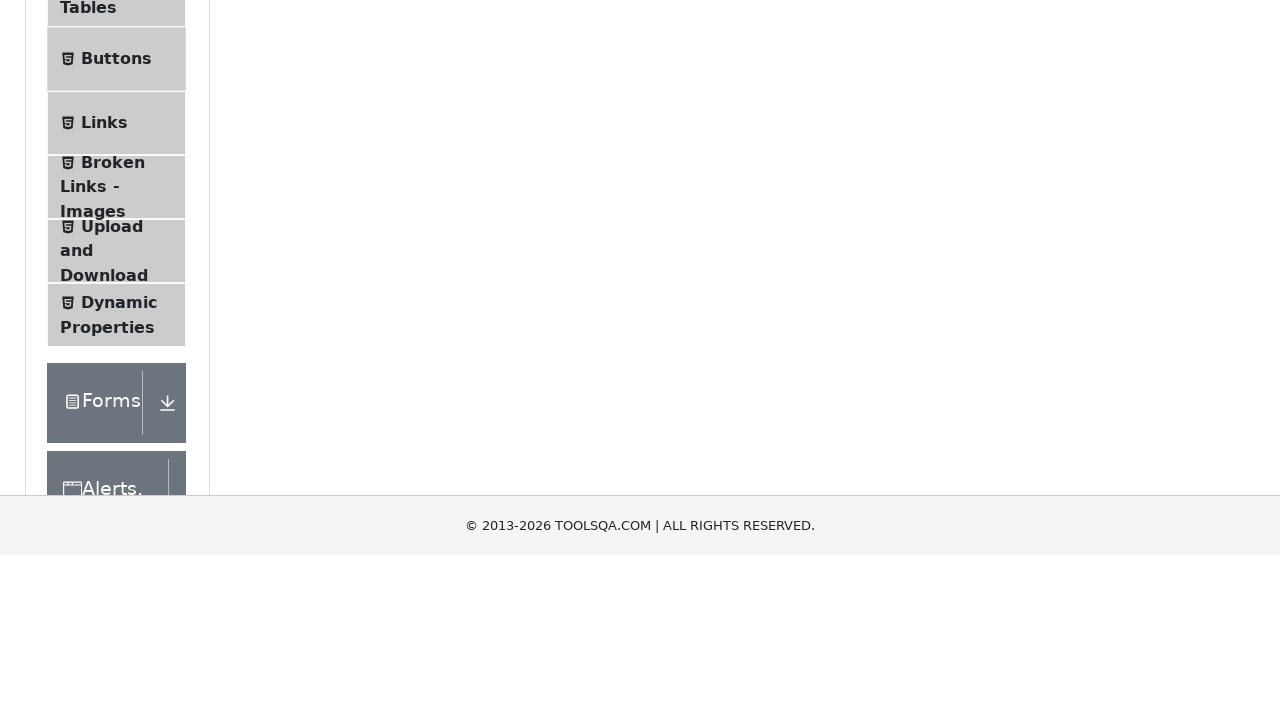

Scrolled down 200px to view sidebar menu
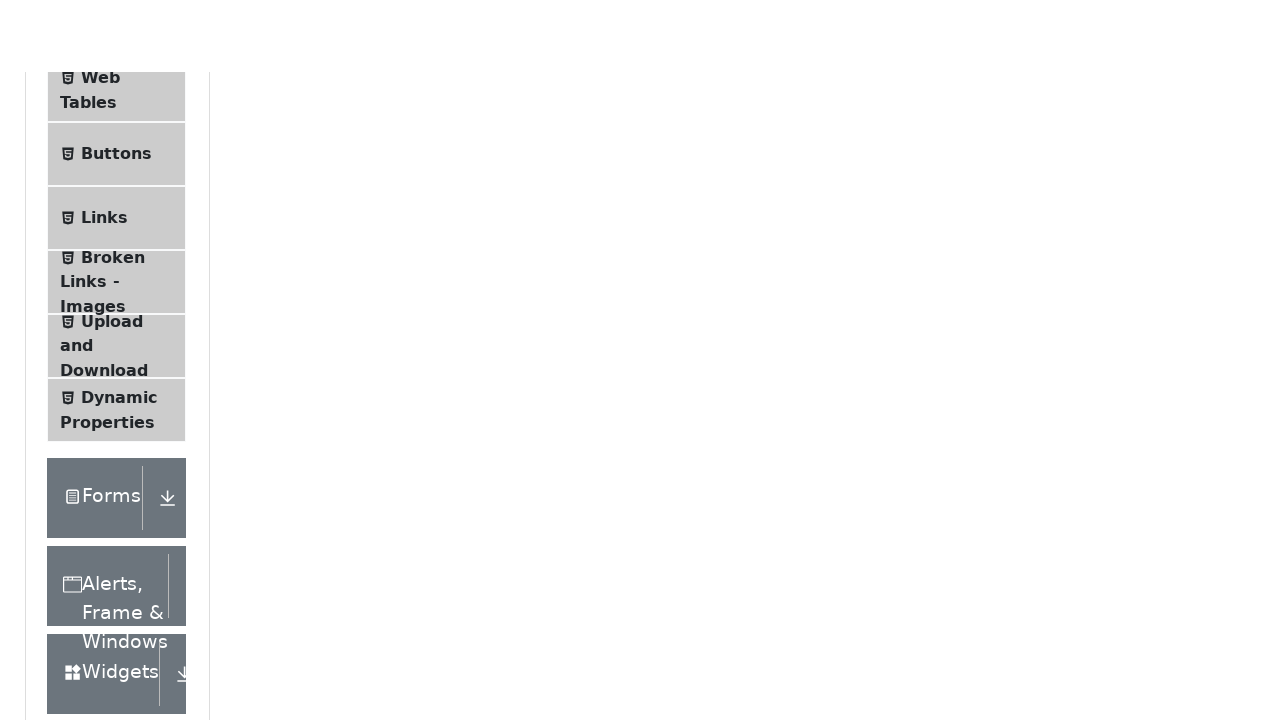

Clicked on Text Box menu item in sidebar at (116, 261) on #item-0
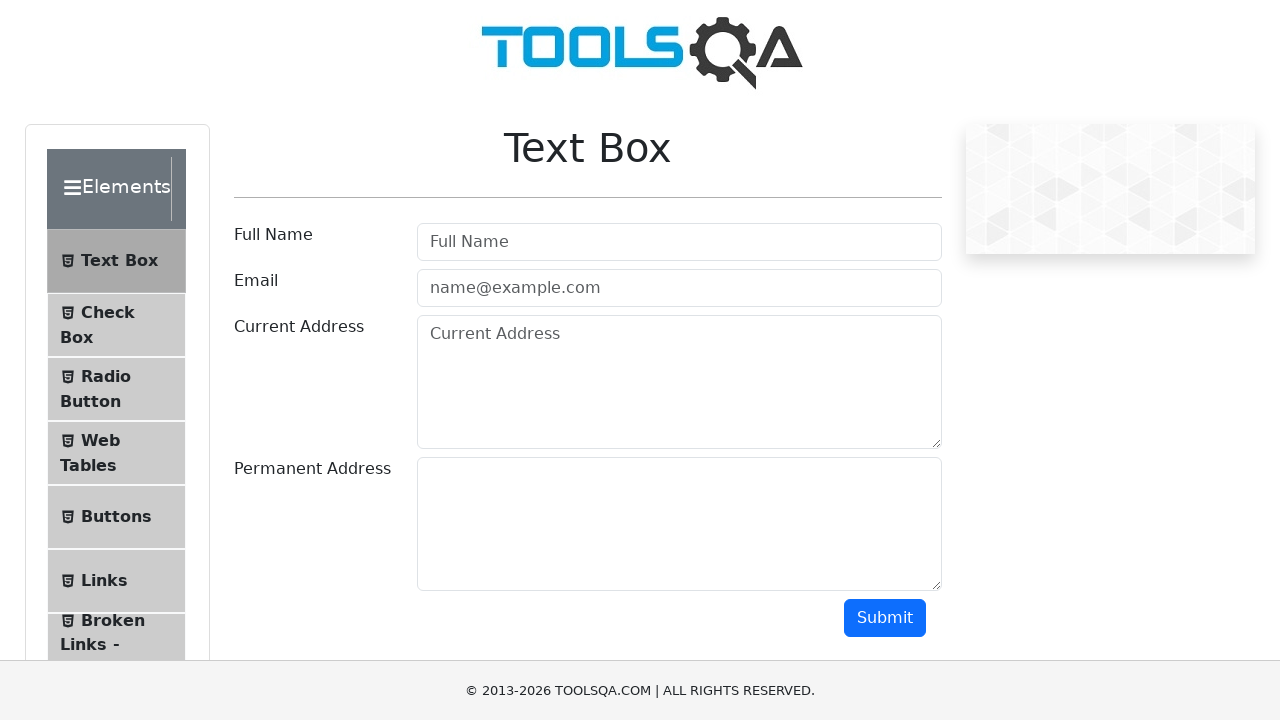

Scrolled down 300px to view form fields
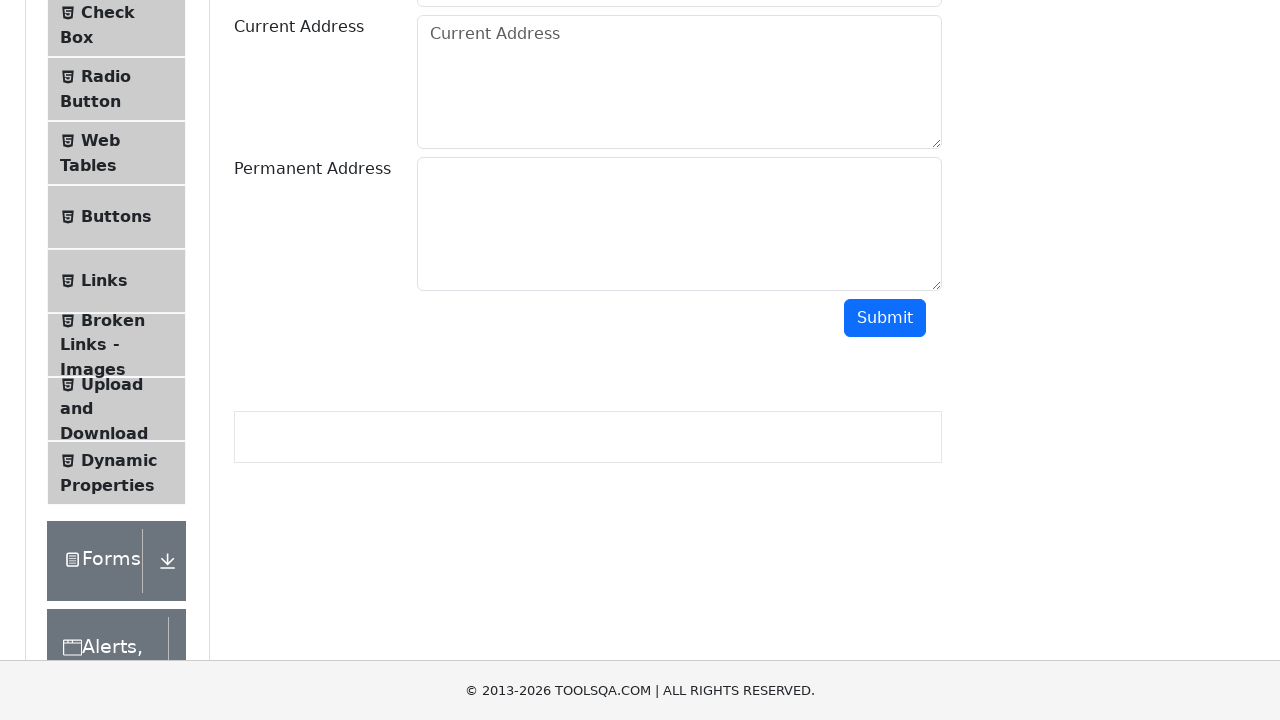

Filled in Full Name field with 'marcus_test' on #userName
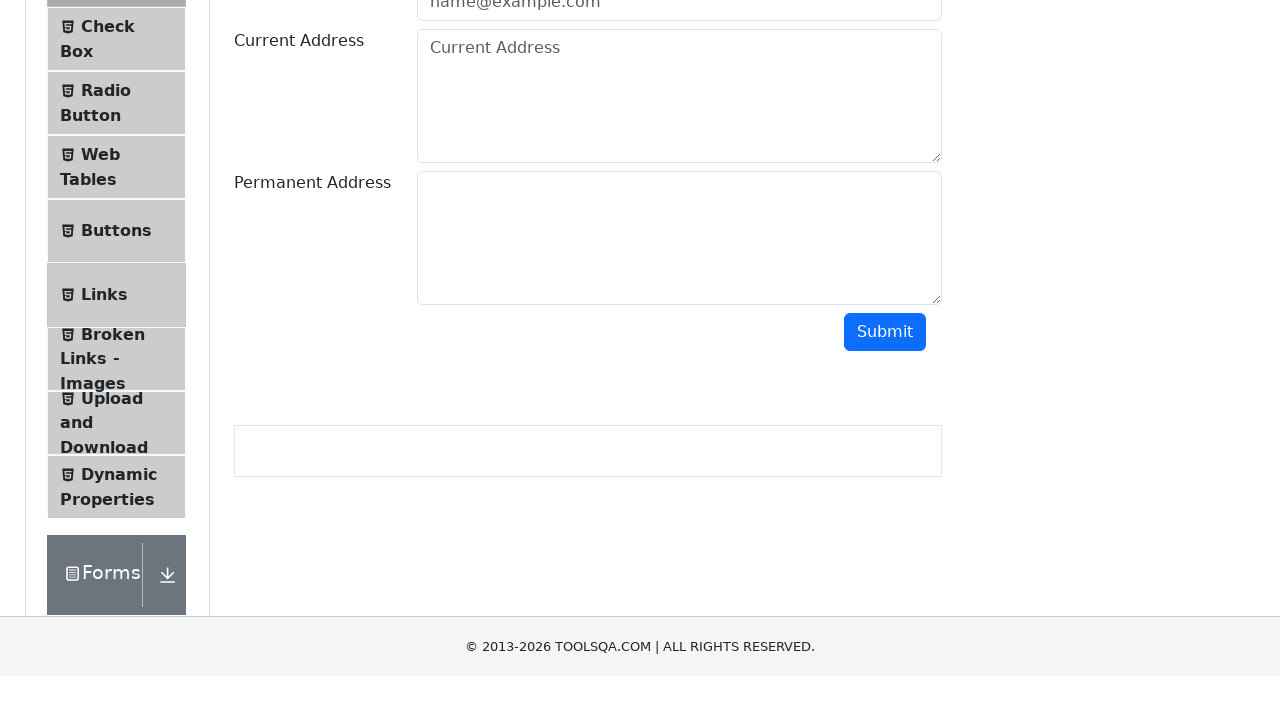

Filled in Email field with 'marcus_test@gmail.com' on #userEmail
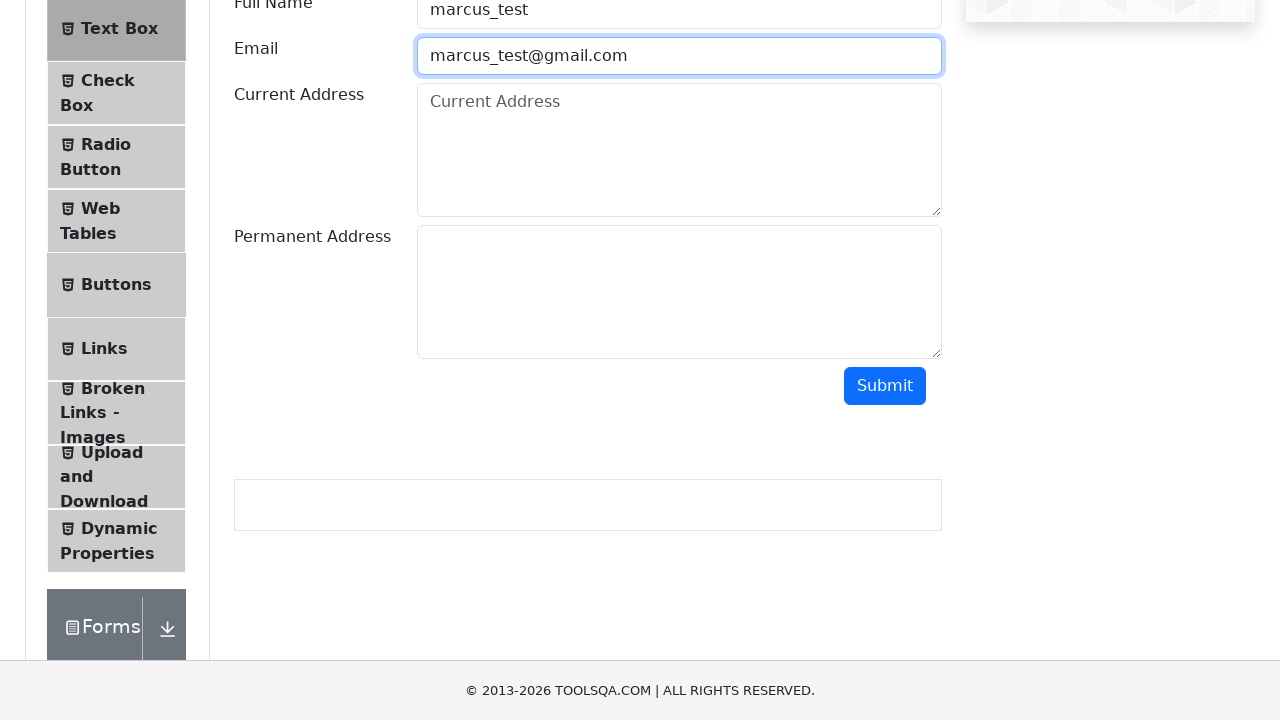

Filled in Current Address field with '123 Main Street, Test City, TC 12345' on #currentAddress
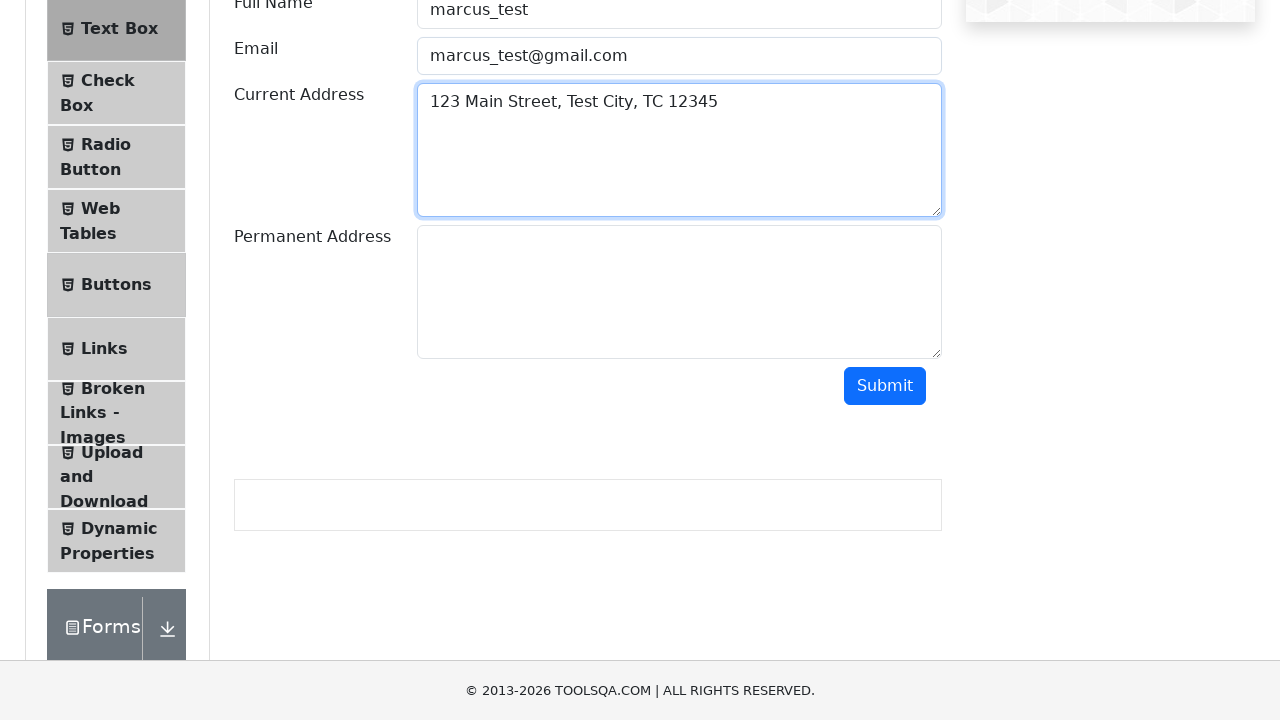

Filled in Permanent Address field with '456 Secondary Ave, Sample Town, ST 67890' on #permanentAddress
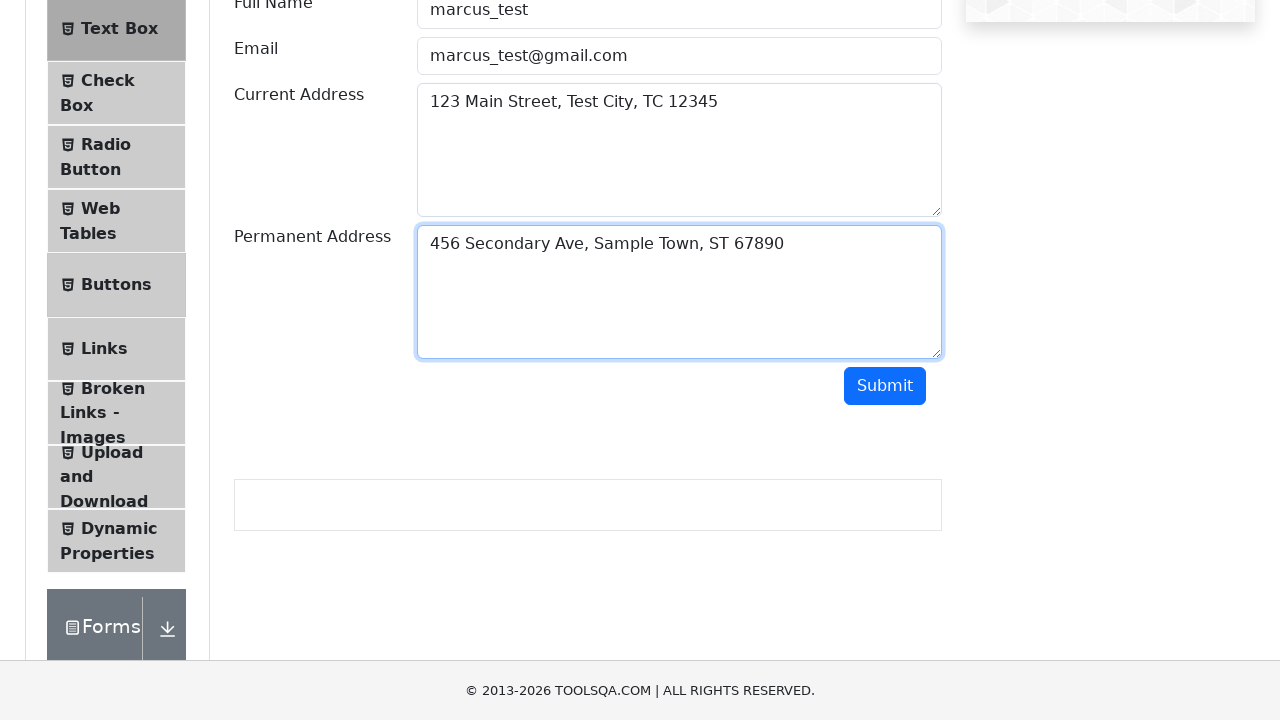

Clicked Submit button to submit the form at (885, 386) on #submit
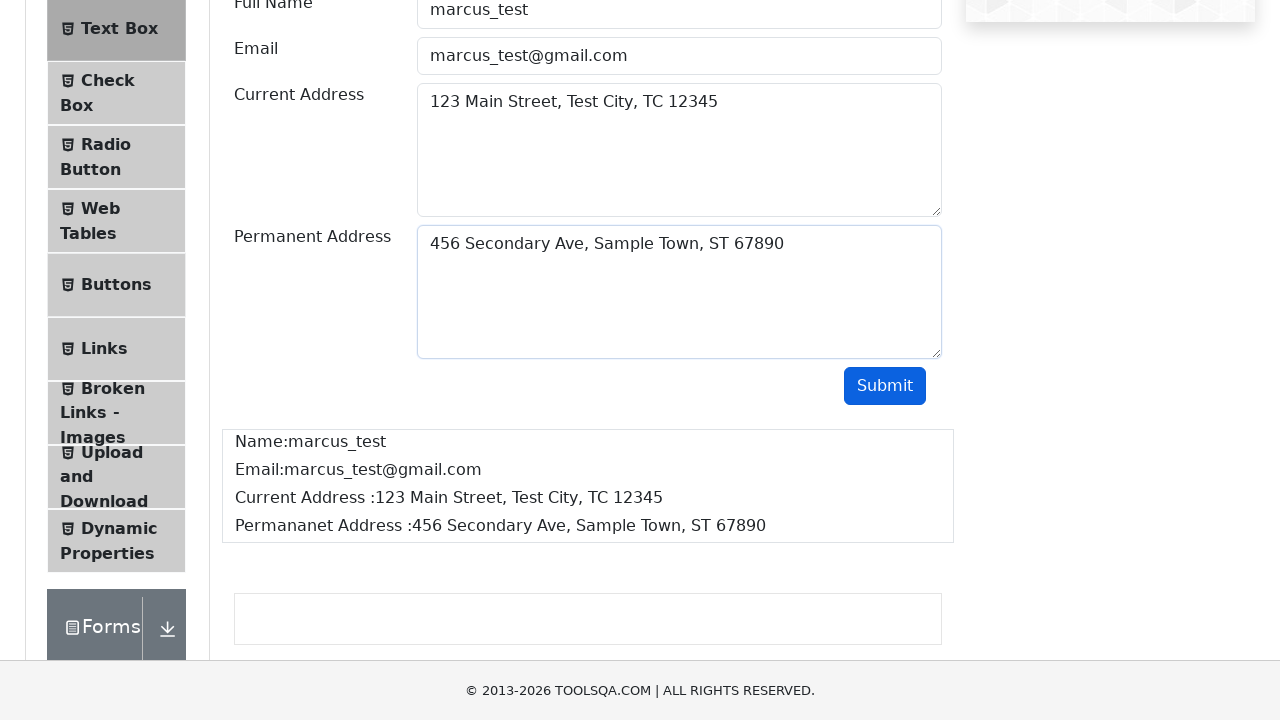

Form submission output appeared on page
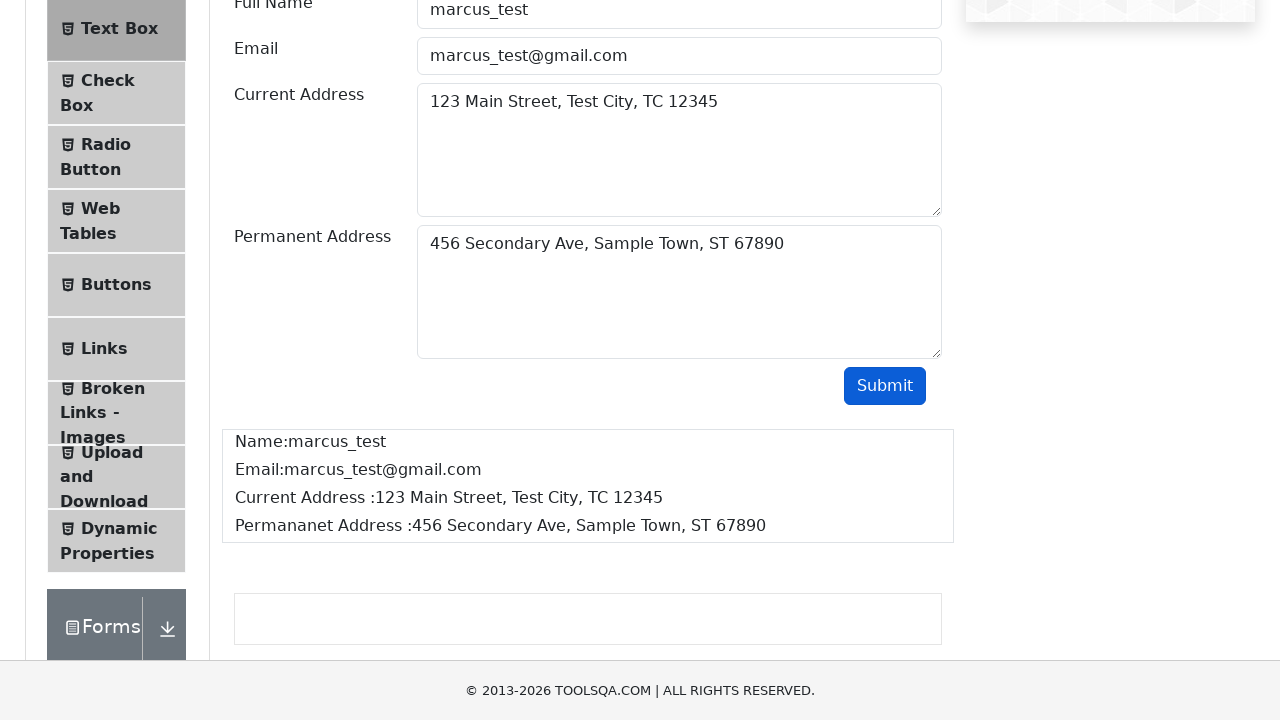

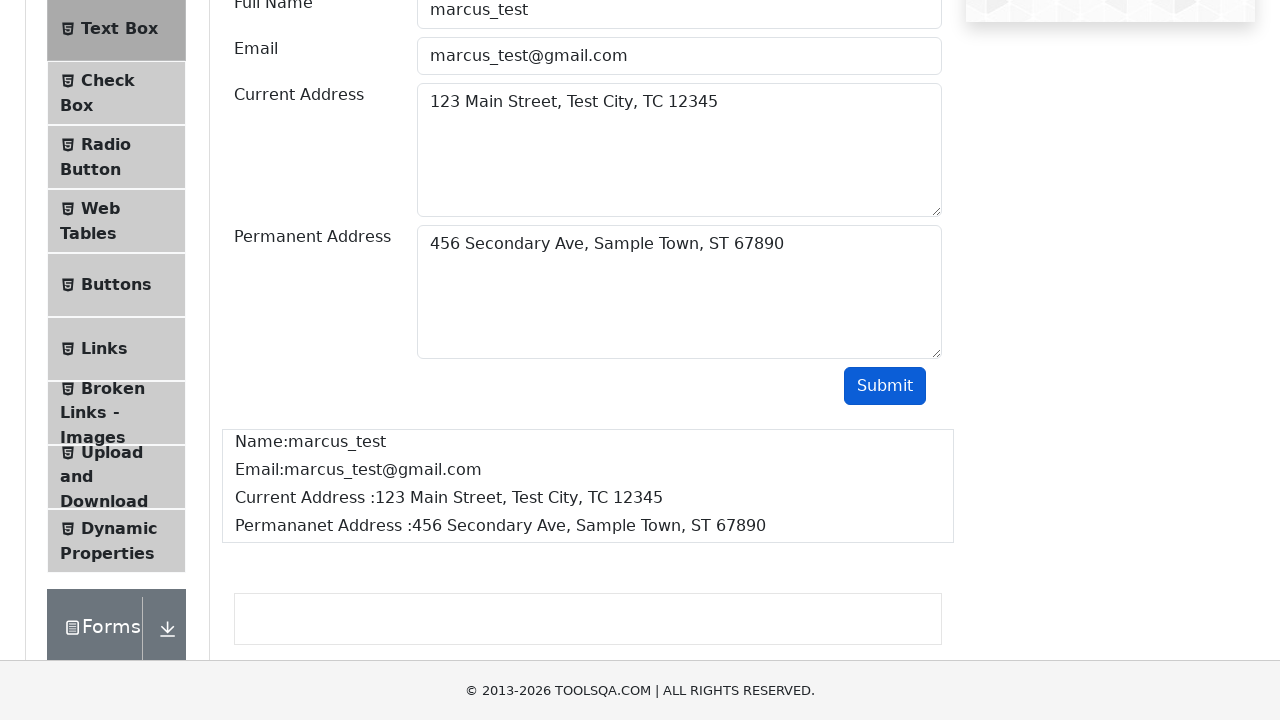